Tests the category search functionality by searching for "Science: Computers" category and verifying results are displayed with pagination.

Starting URL: https://opentdb.com/

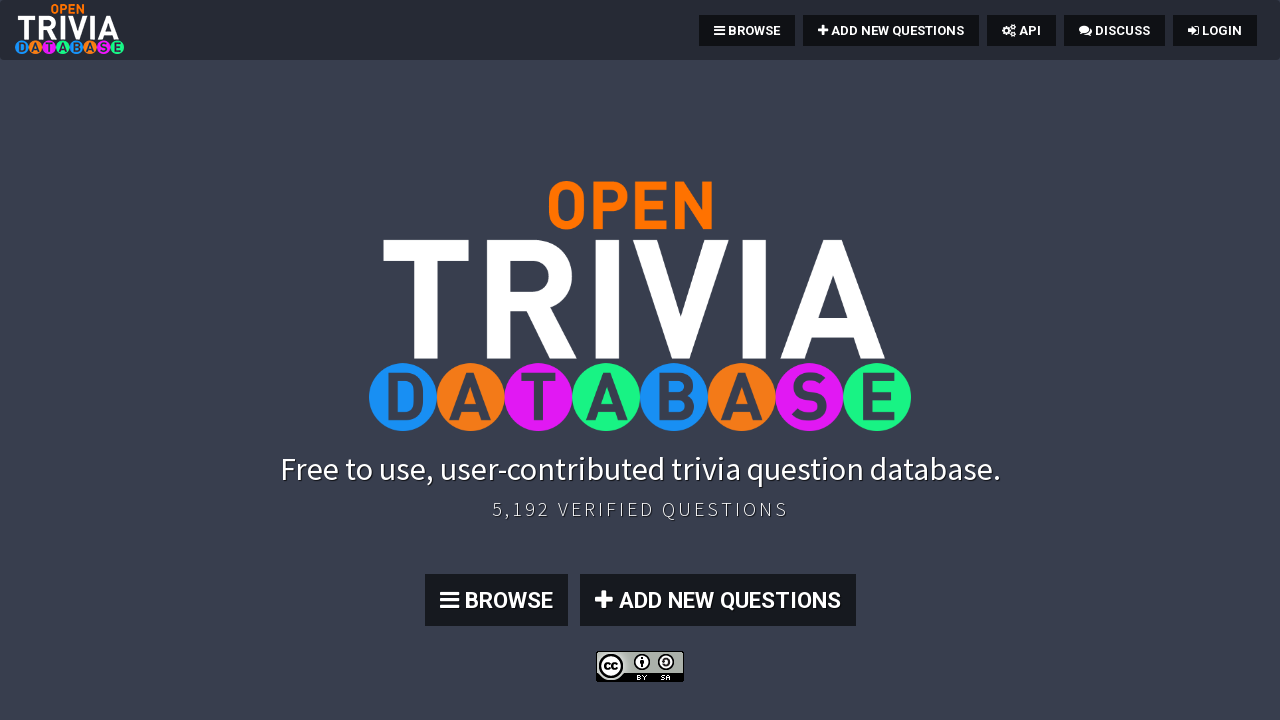

Clicked Browse button on home page at (496, 600) on xpath=//*[@id='page-top']/section/div/div/div/a[1]
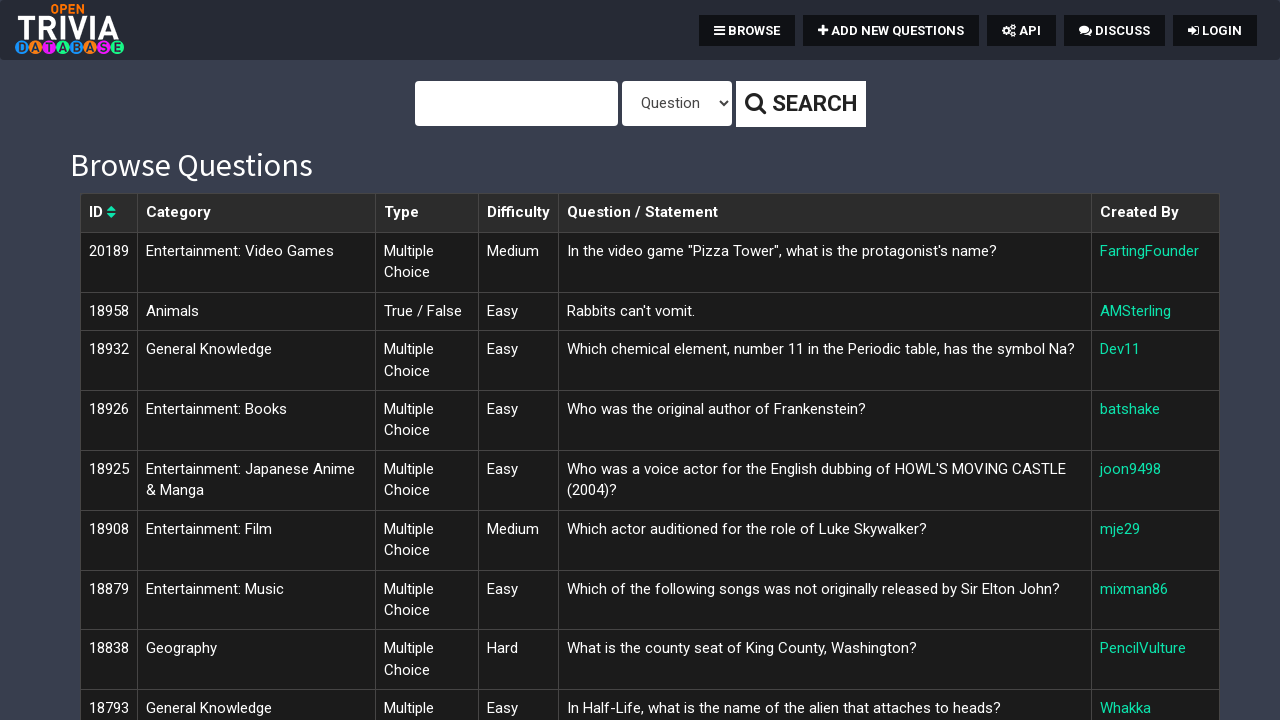

Selected 'Category' from type dropdown on #type
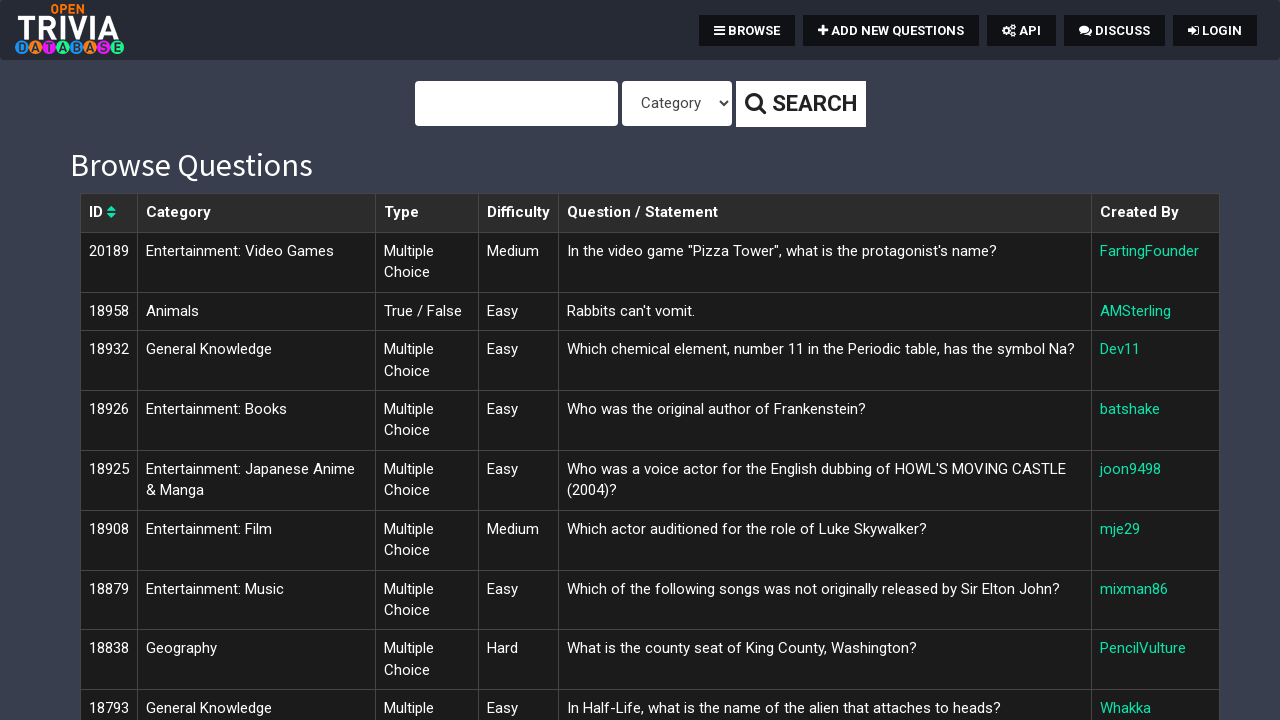

Filled search query with 'Science: Computers' on #query
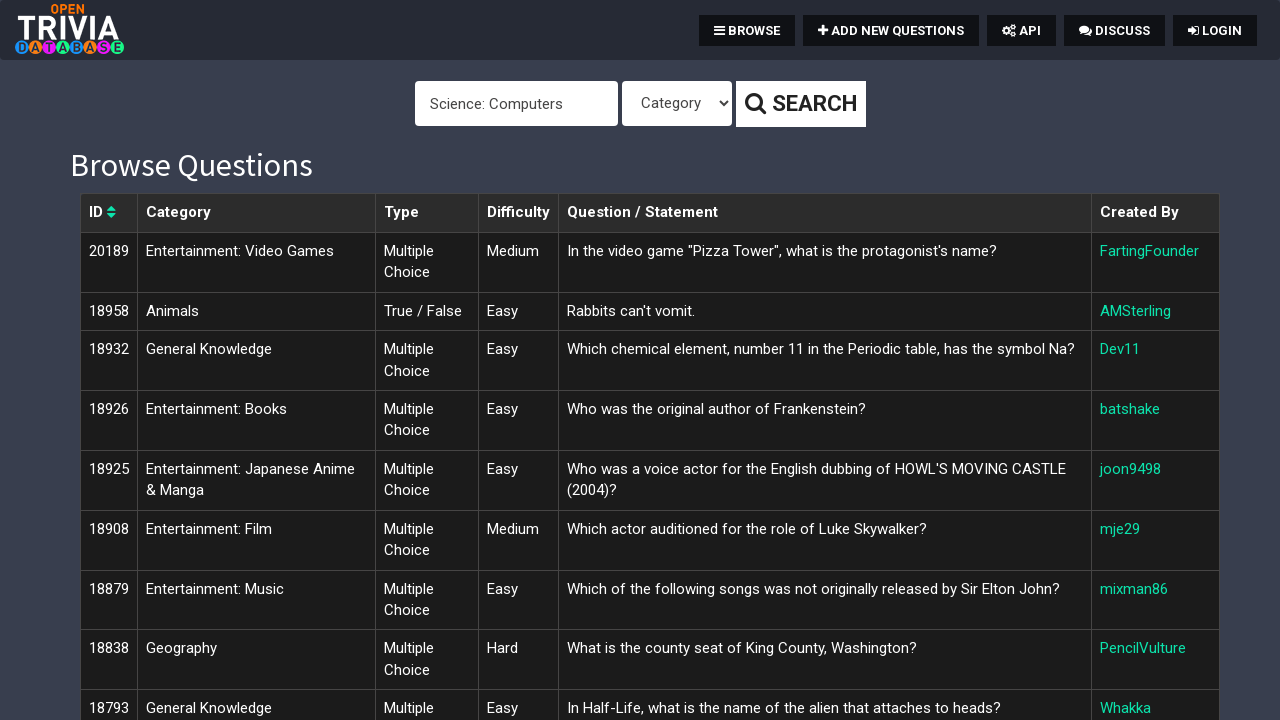

Clicked Search button to search for category at (800, 104) on xpath=//*[@id='page-top']/div[1]/form/div/button
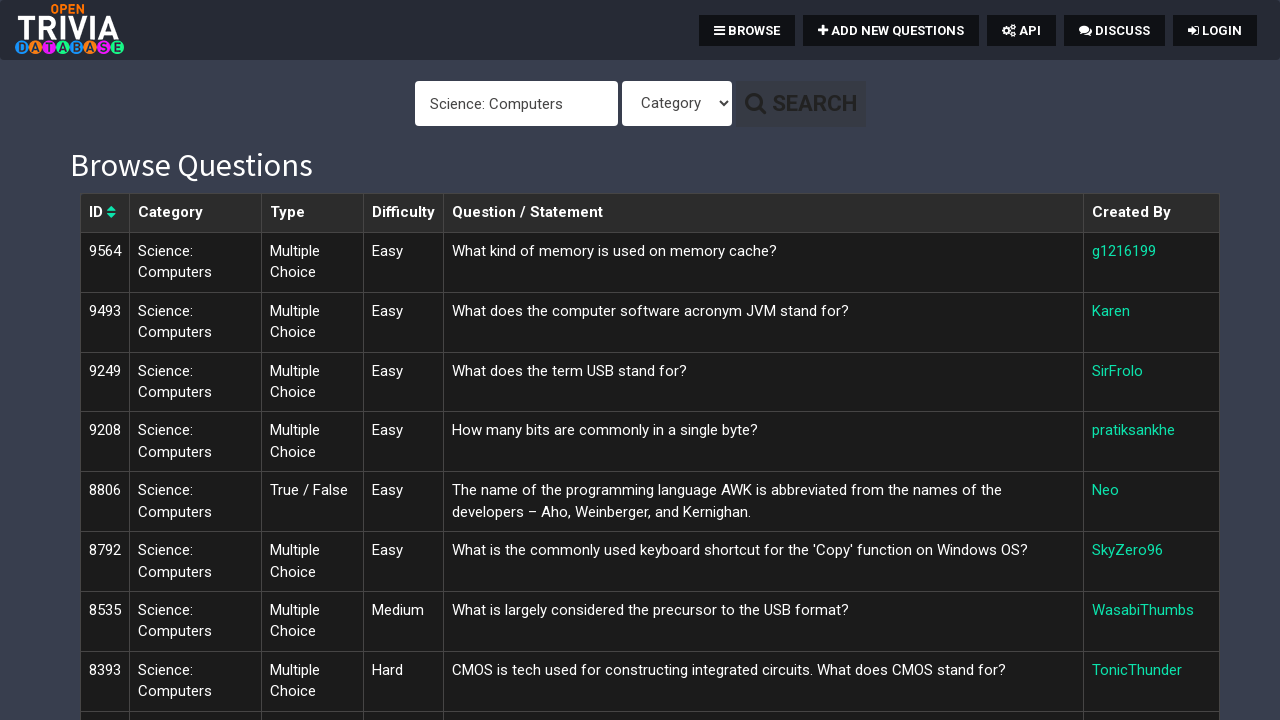

Results table loaded with category search results
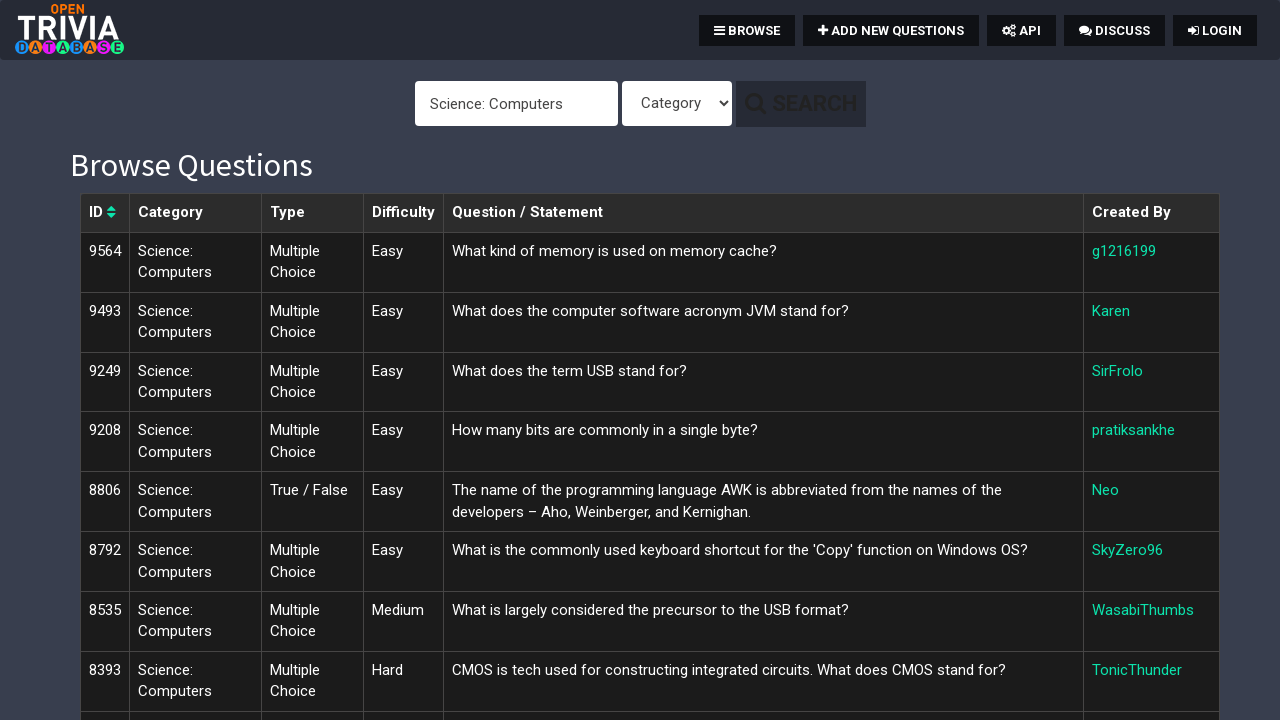

Pagination controls are visible
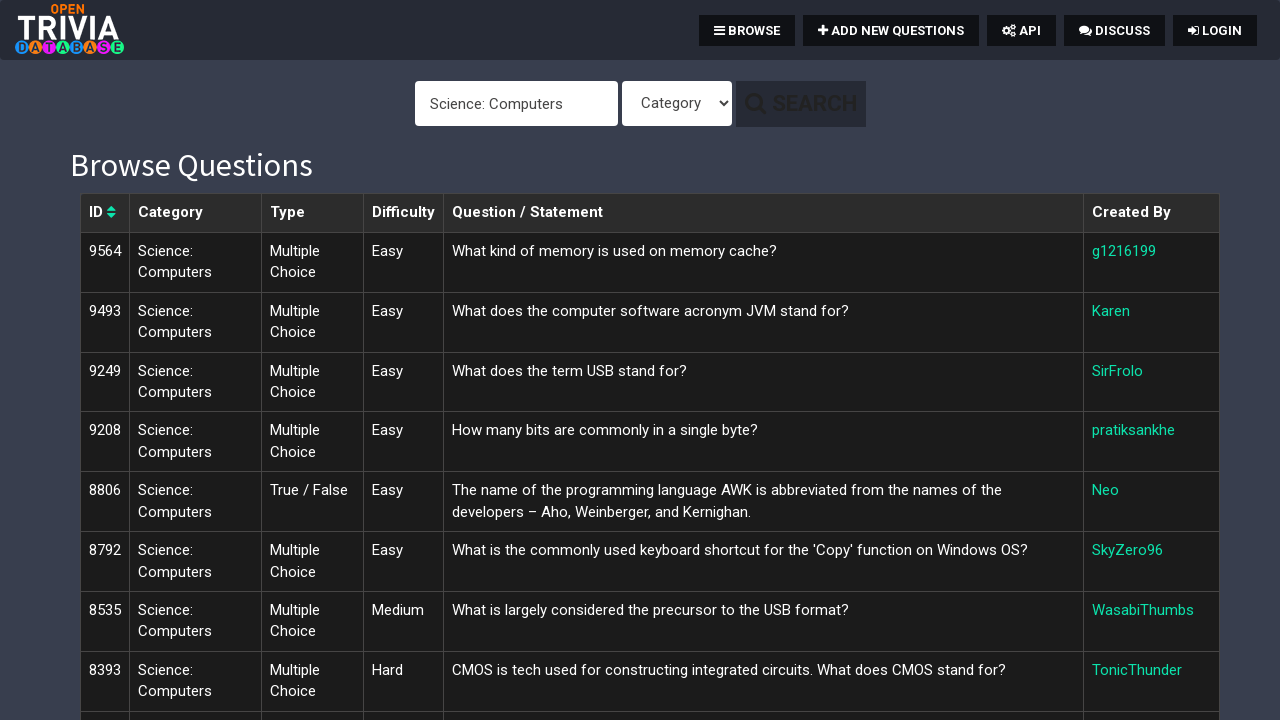

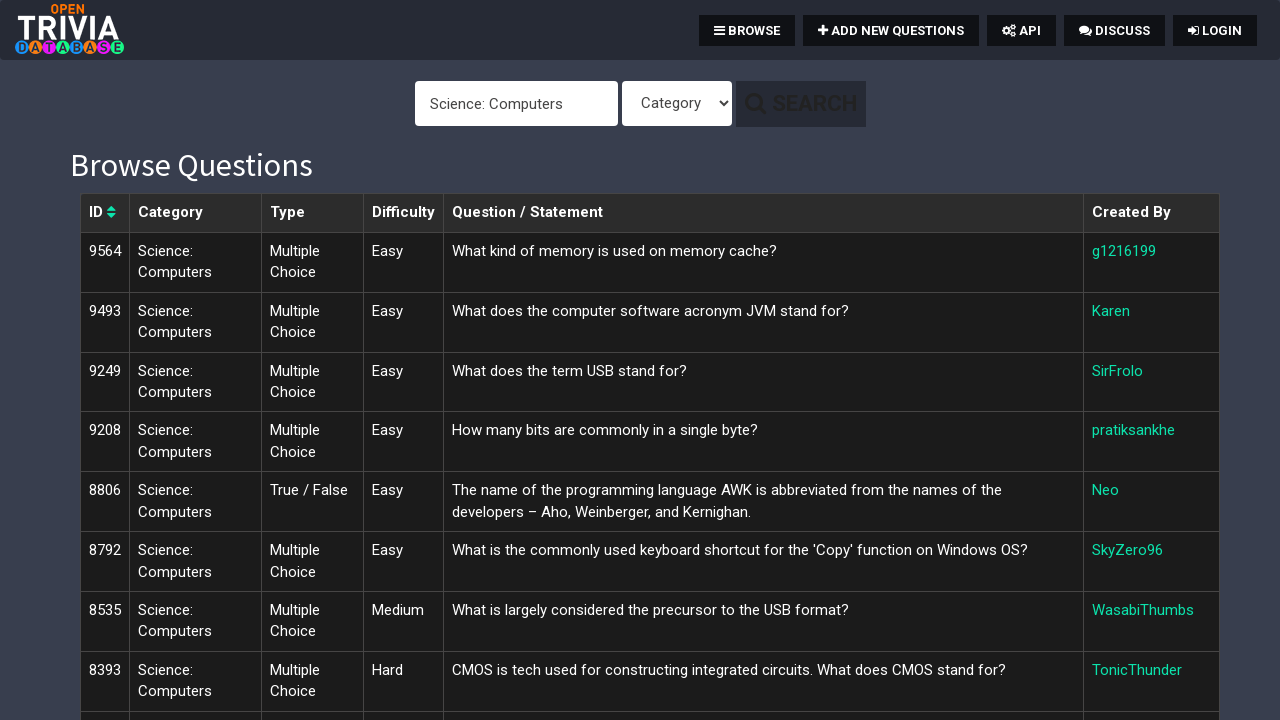